Tests drag and drop functionality by dragging an element from source to target location within an iframe

Starting URL: https://jqueryui.com/droppable/

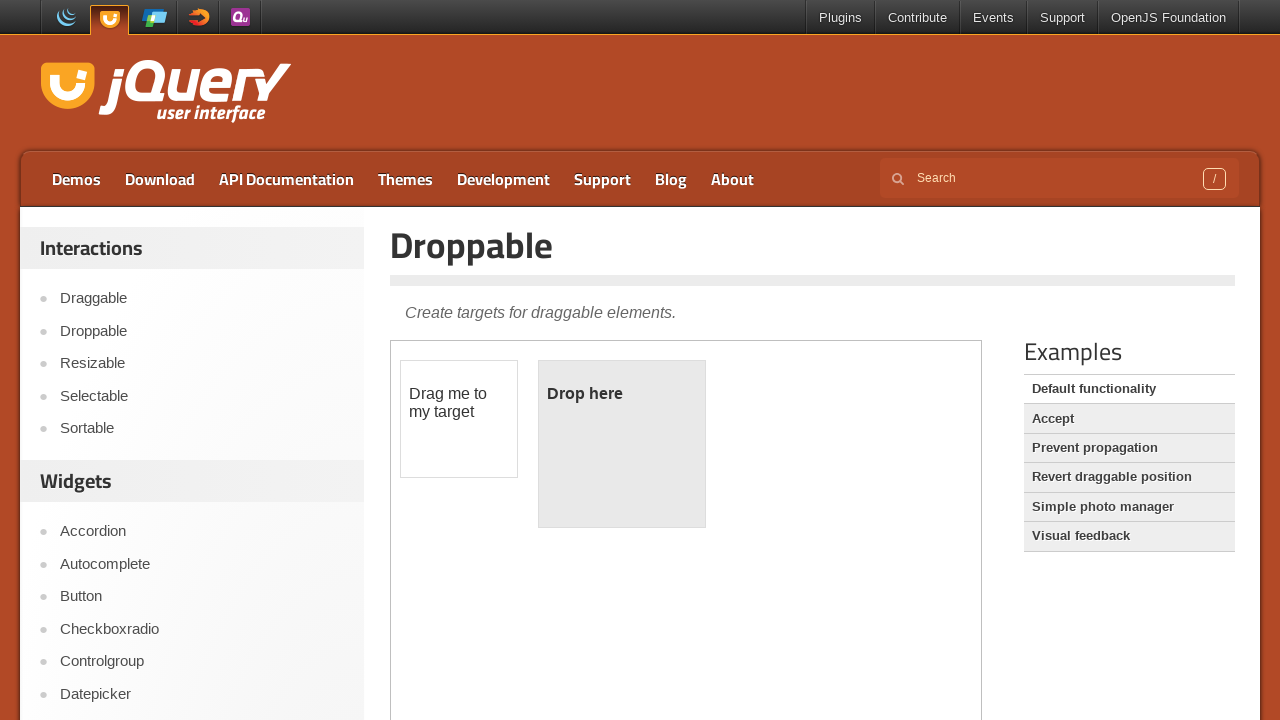

Located iframe containing drag and drop demo
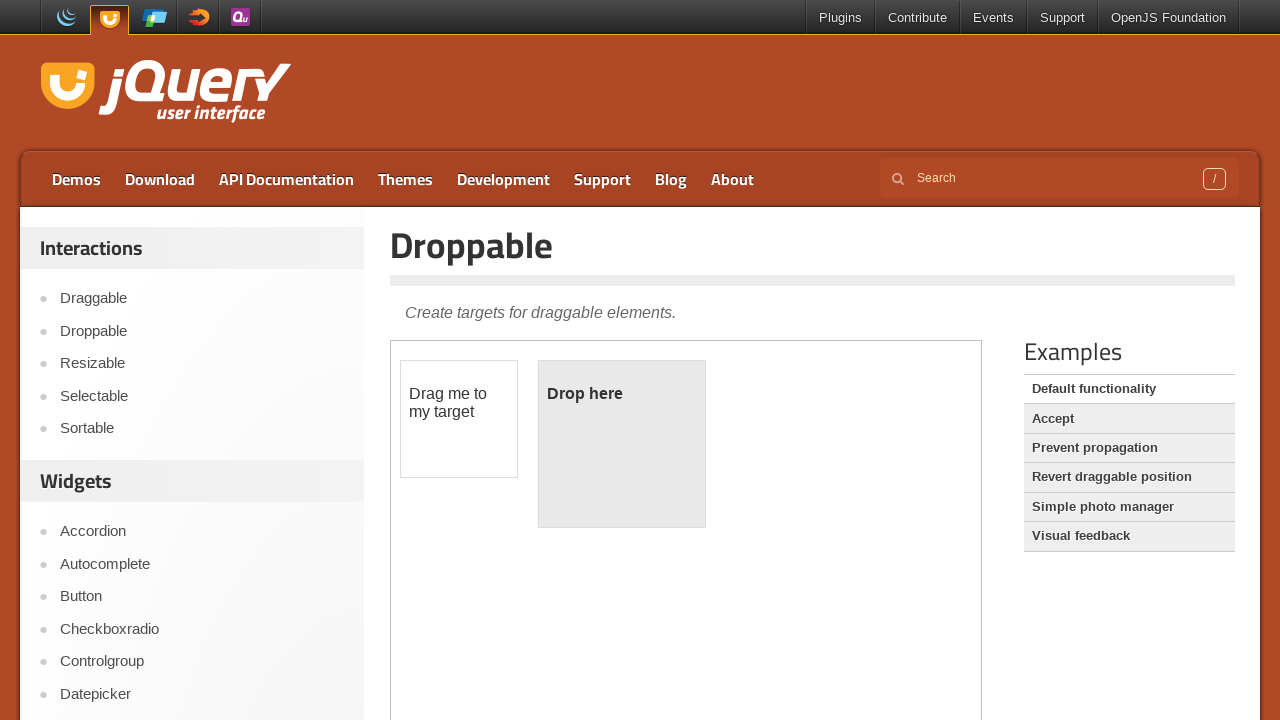

Located draggable element
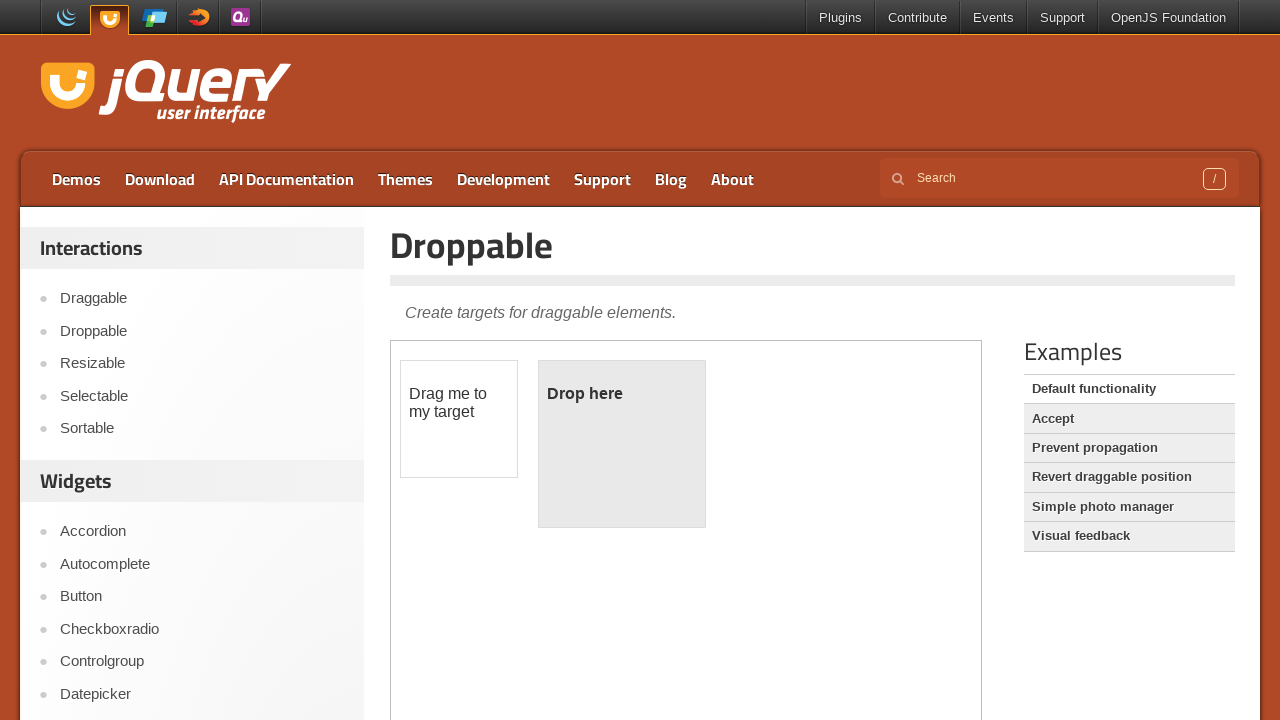

Located droppable target element
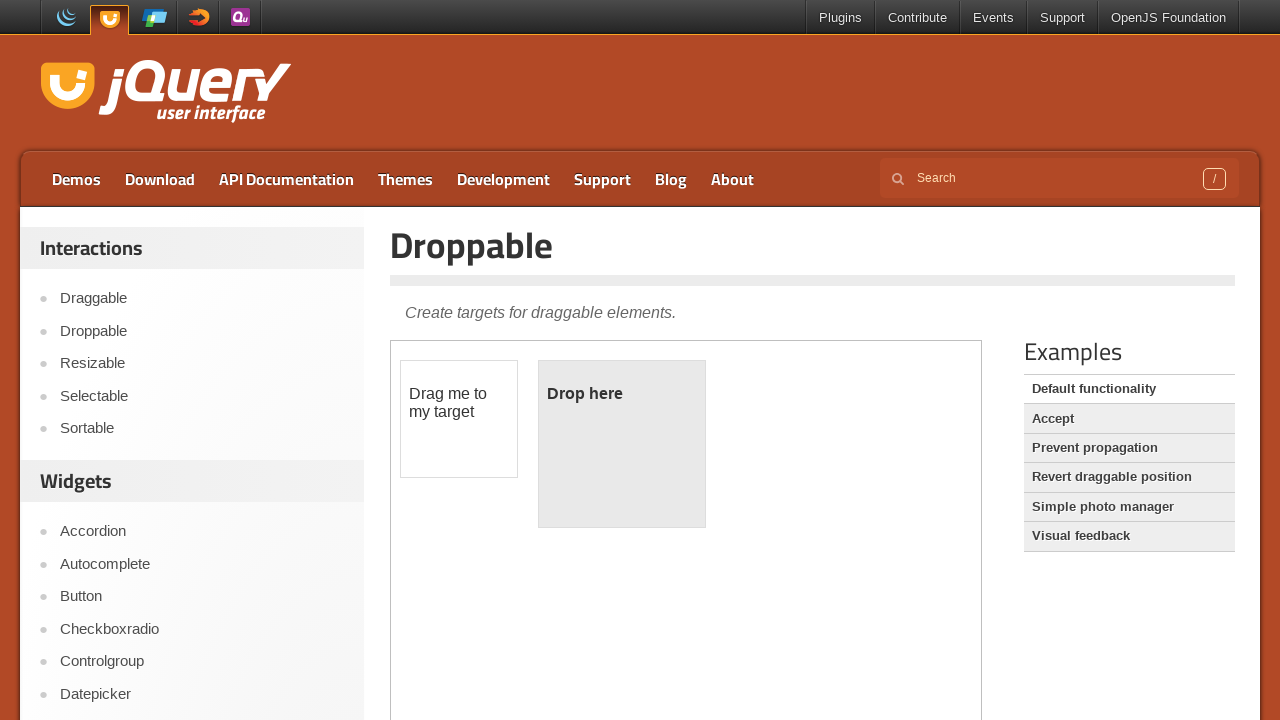

Dragged element from source to target location at (622, 444)
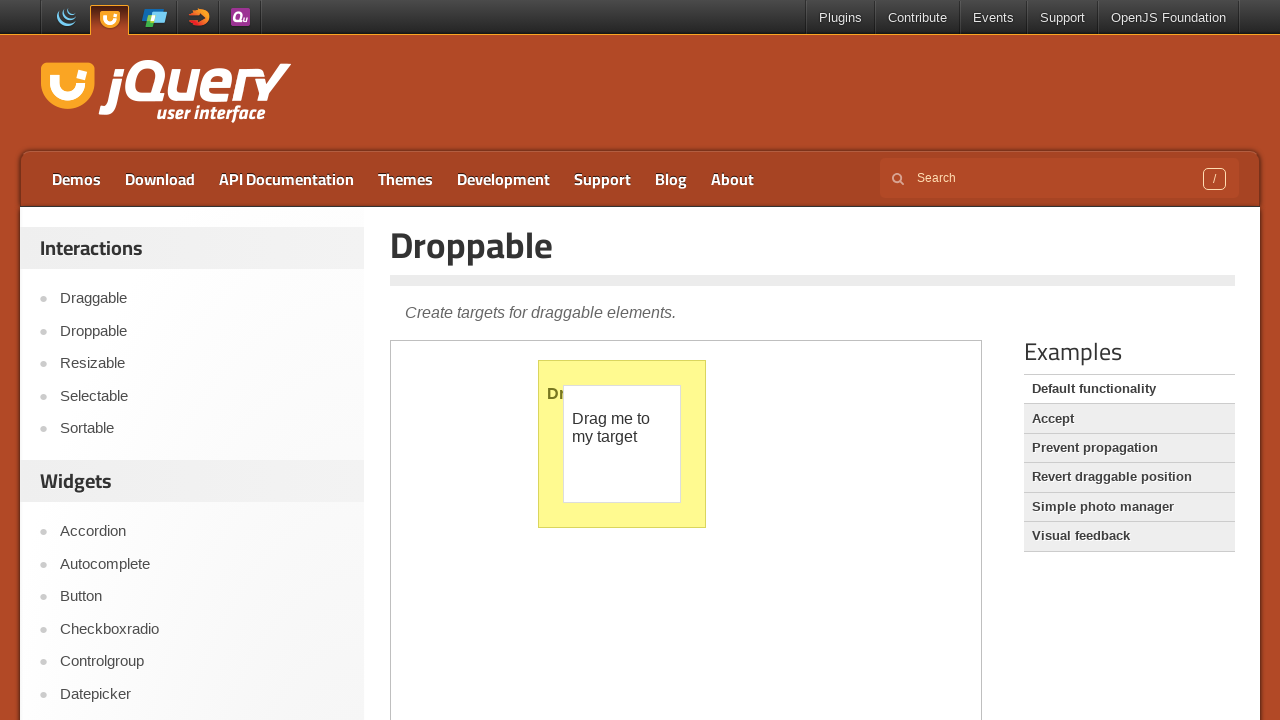

Retrieved drop result text: Dropped!
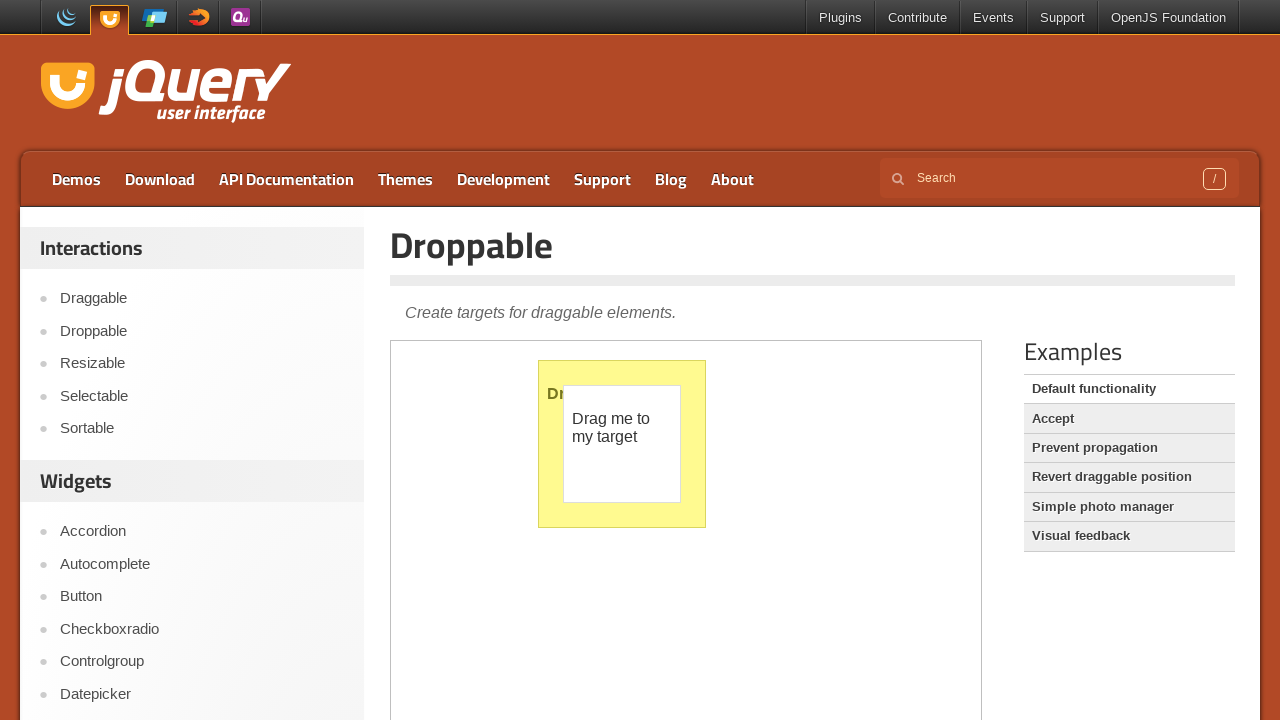

Printed drop result to console
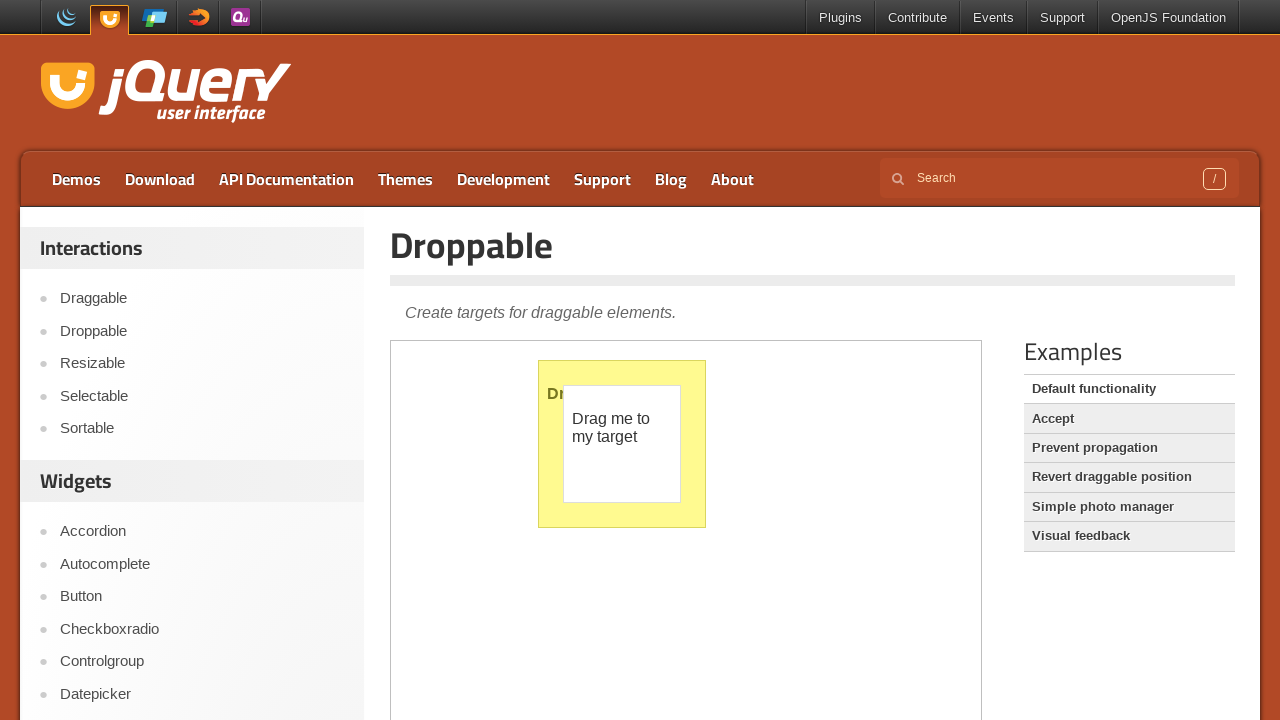

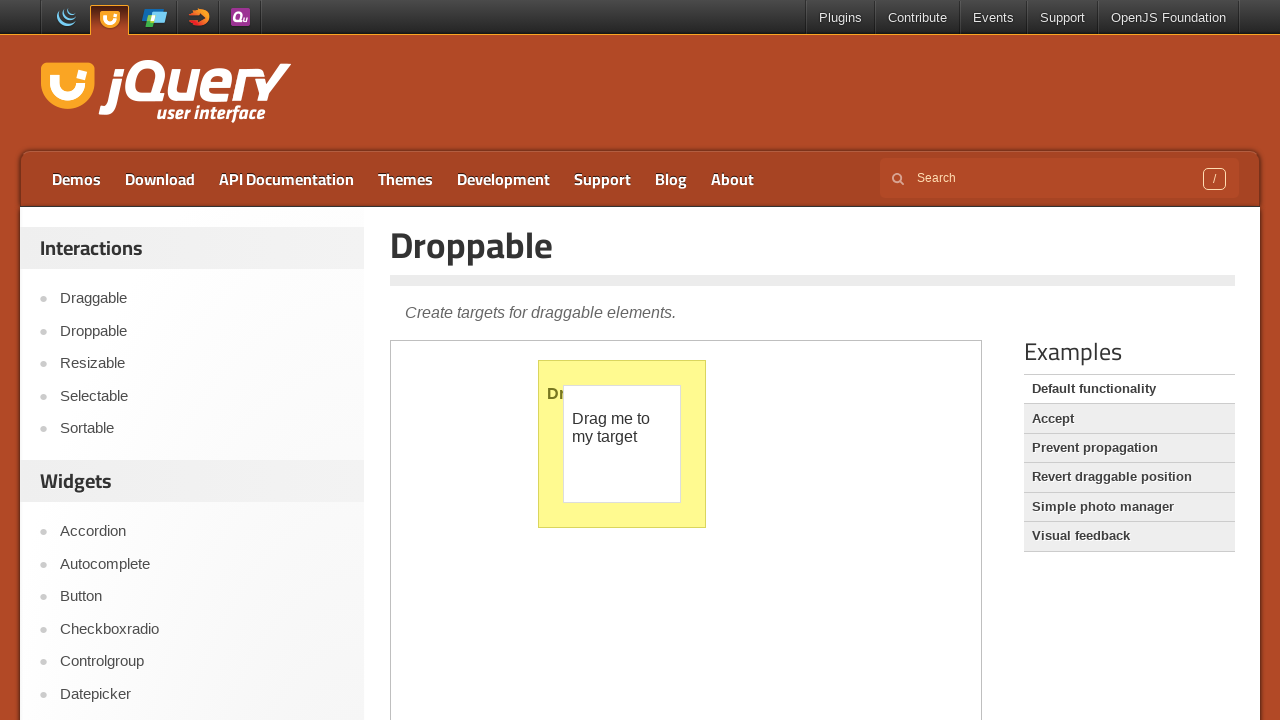